Tests auto-suggest dropdown functionality by typing a partial search term, waiting for suggestions to appear, and selecting a specific option from the dropdown list.

Starting URL: https://rahulshettyacademy.com/dropdownsPractise/

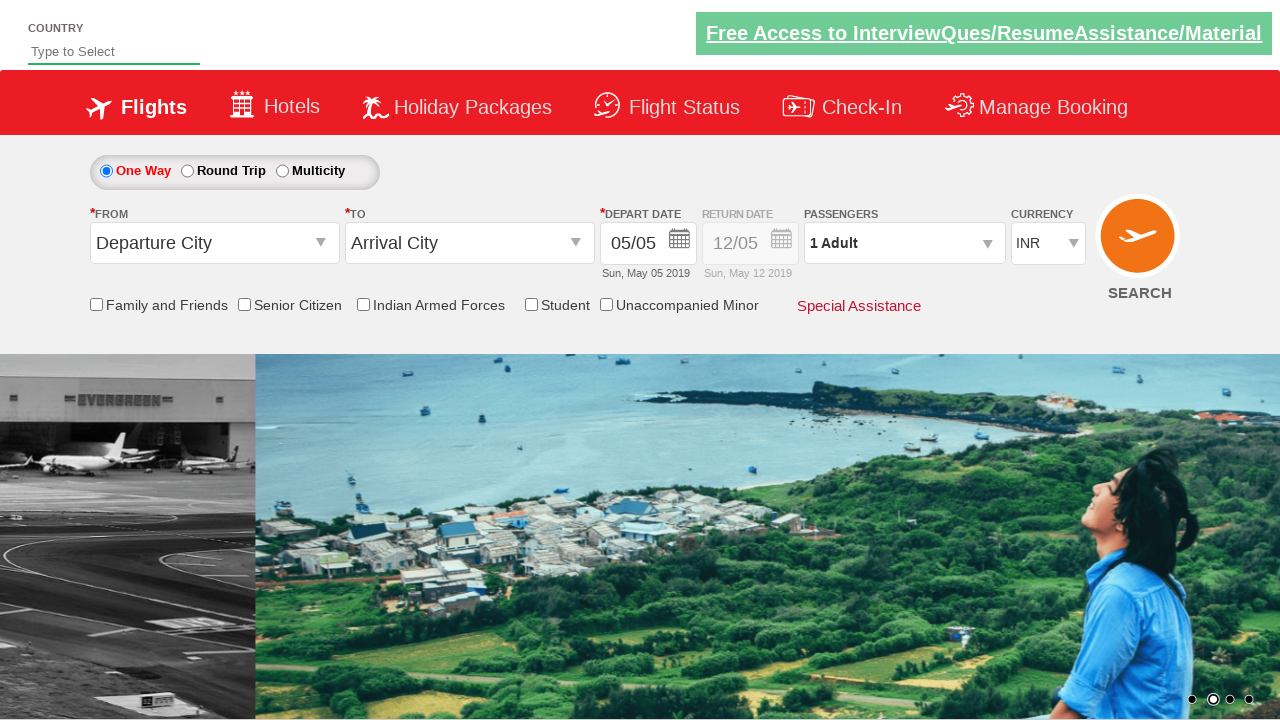

Filled autosuggest field with 'ind' on #autosuggest
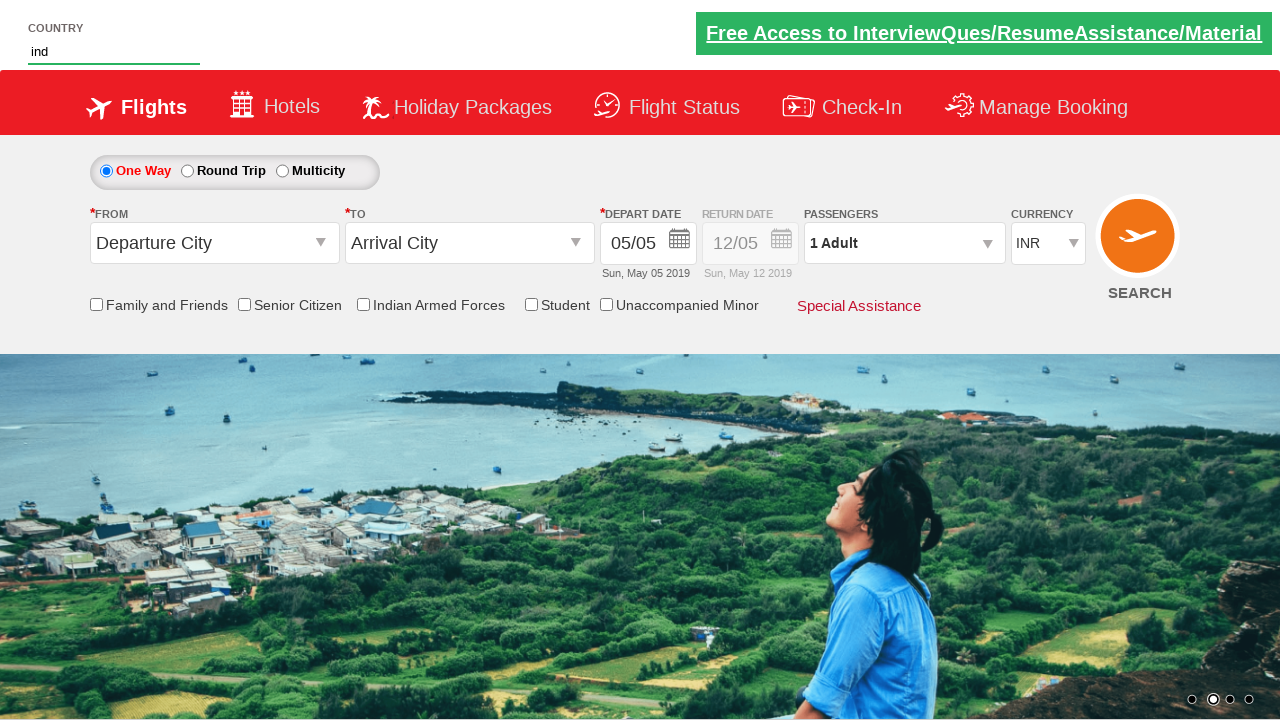

Auto-suggest dropdown suggestions appeared
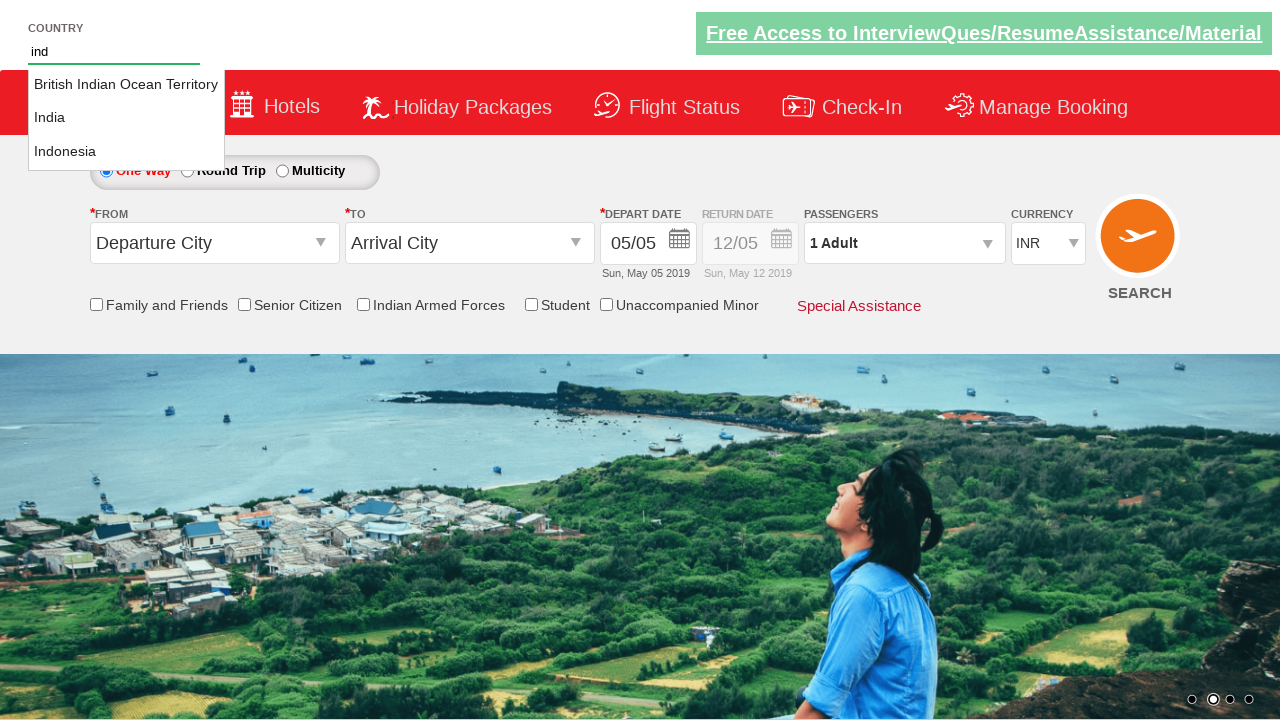

Retrieved all suggestion options from dropdown
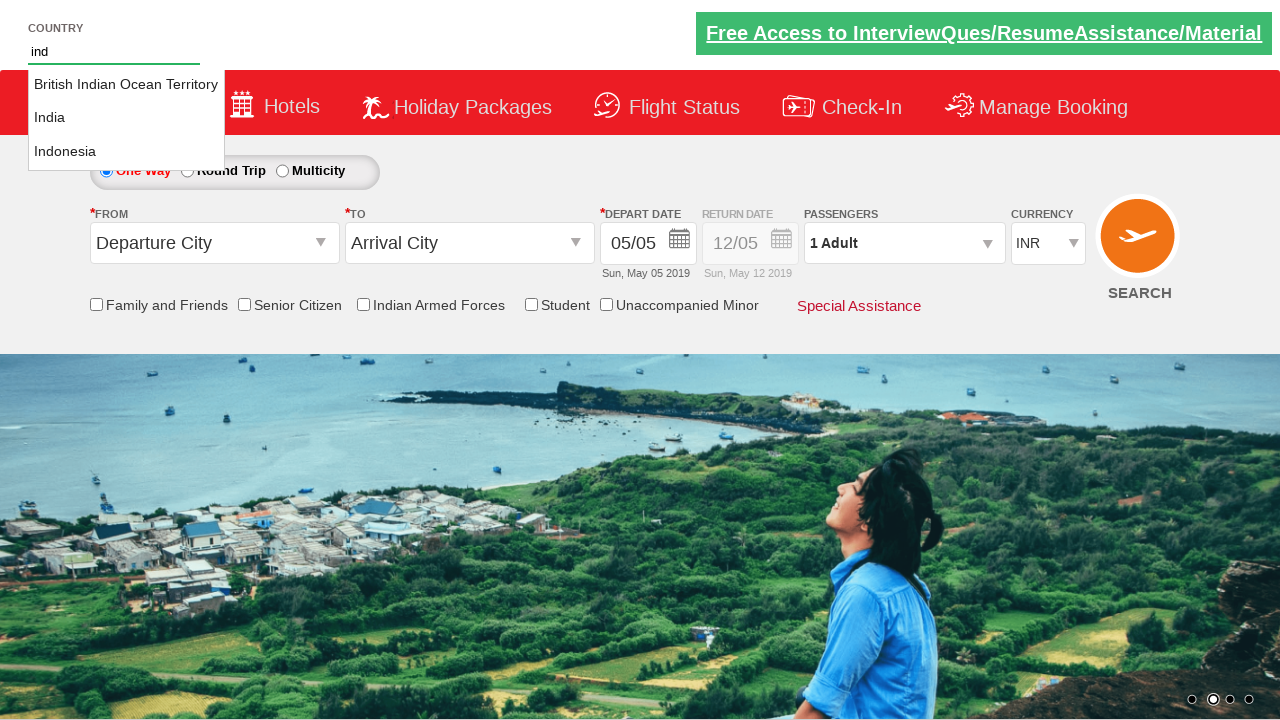

Selected 'India' from auto-suggest dropdown at (126, 118) on li.ui-menu-item a >> nth=1
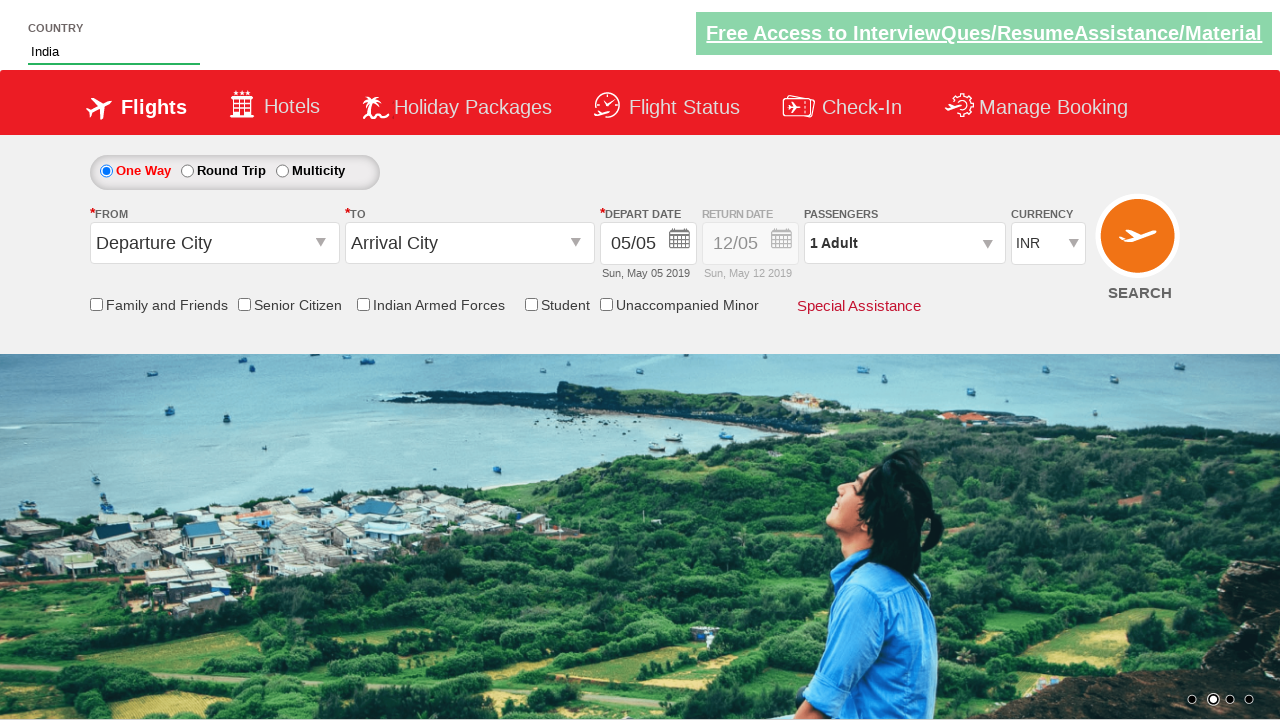

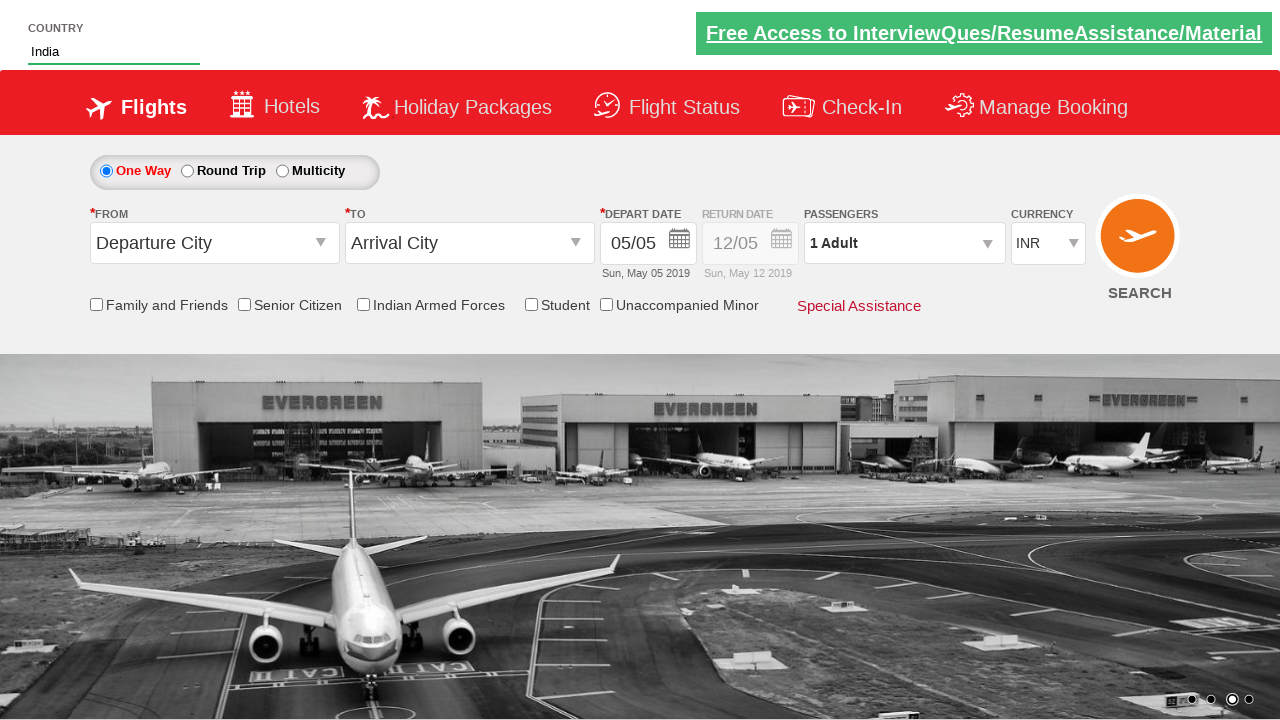